Tests dynamic dropdown functionality by selecting an origin station (Bangalore) and a destination station (Chennai) from cascading dropdown menus on a flight booking practice page.

Starting URL: https://rahulshettyacademy.com/dropdownsPractise/

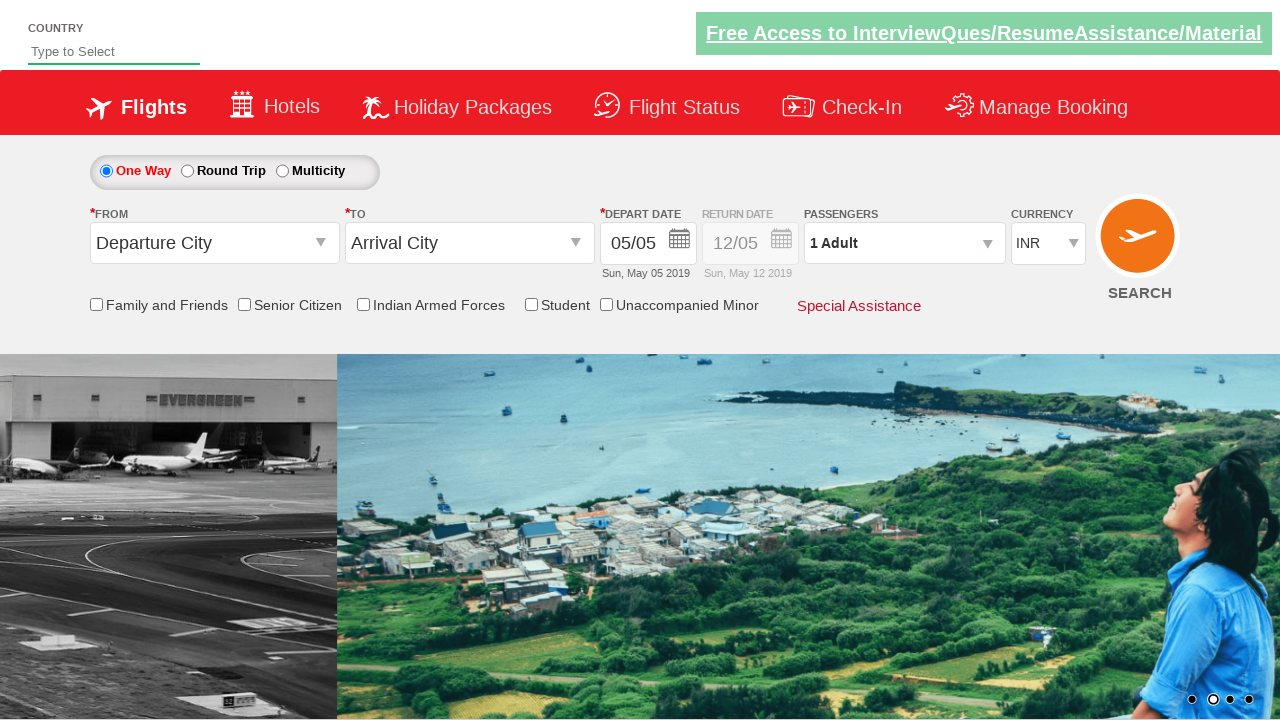

Clicked on origin station dropdown to open it at (323, 244) on #ctl00_mainContent_ddl_originStation1_CTXTaction
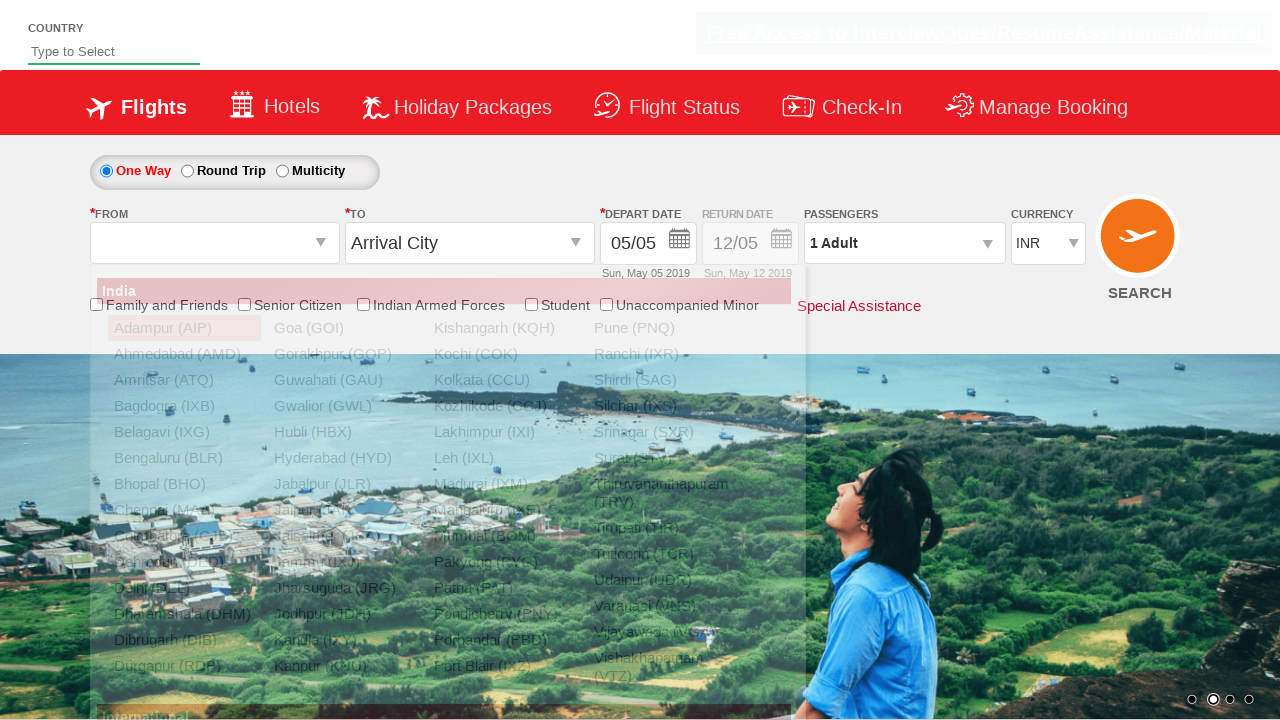

Selected Bangalore (BLR) as origin station at (184, 458) on a[value='BLR']
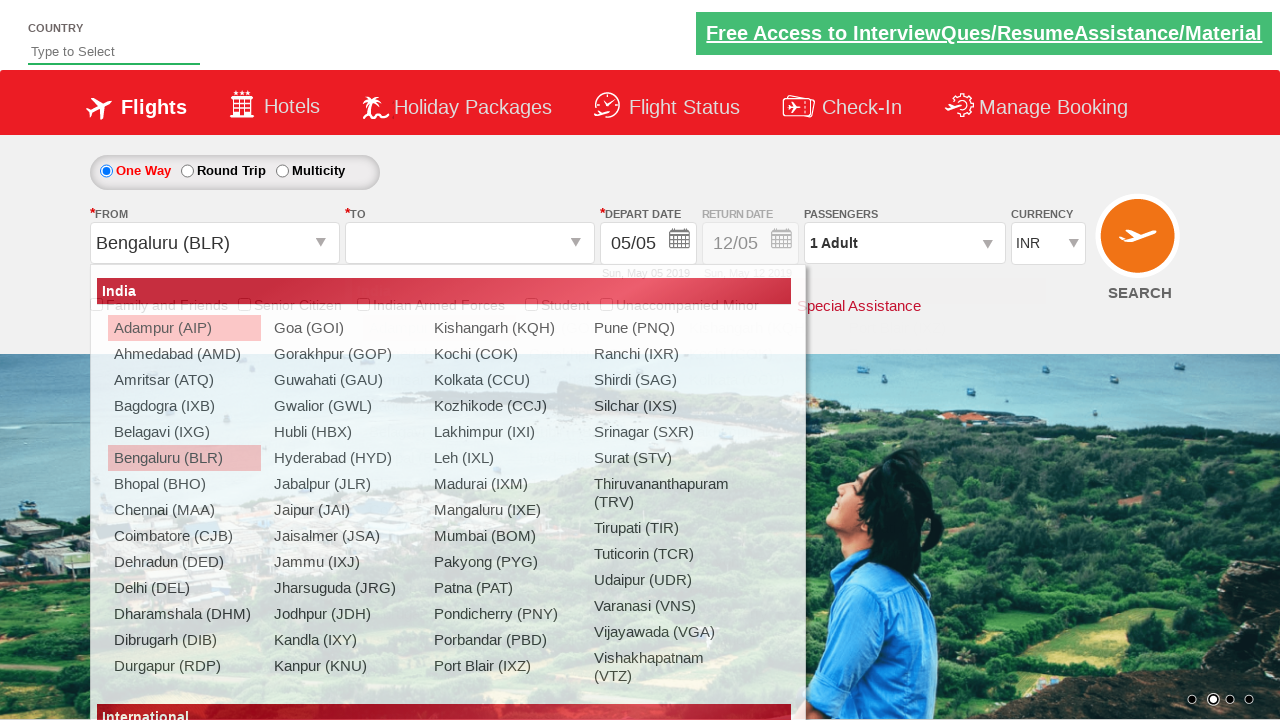

Waited for destination dropdown to be ready
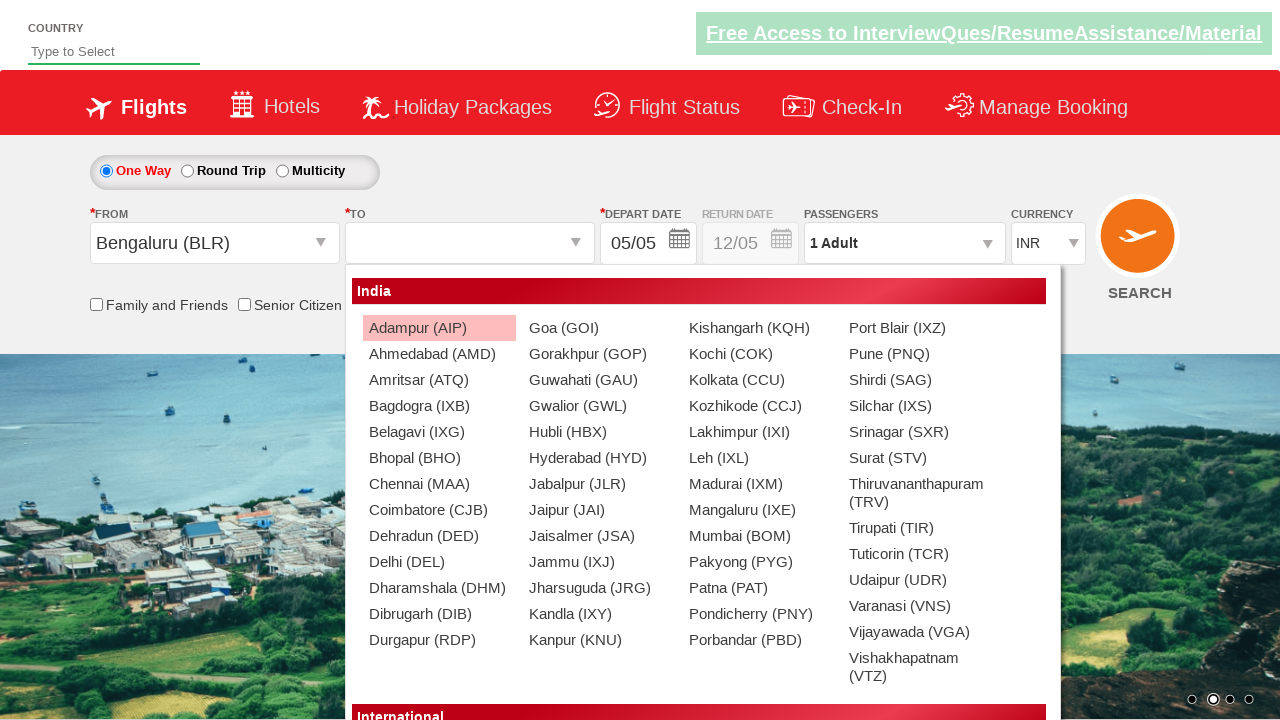

Selected Chennai (MAA) as destination station at (439, 484) on #glsctl00_mainContent_ddl_destinationStation1_CTNR a[value='MAA']
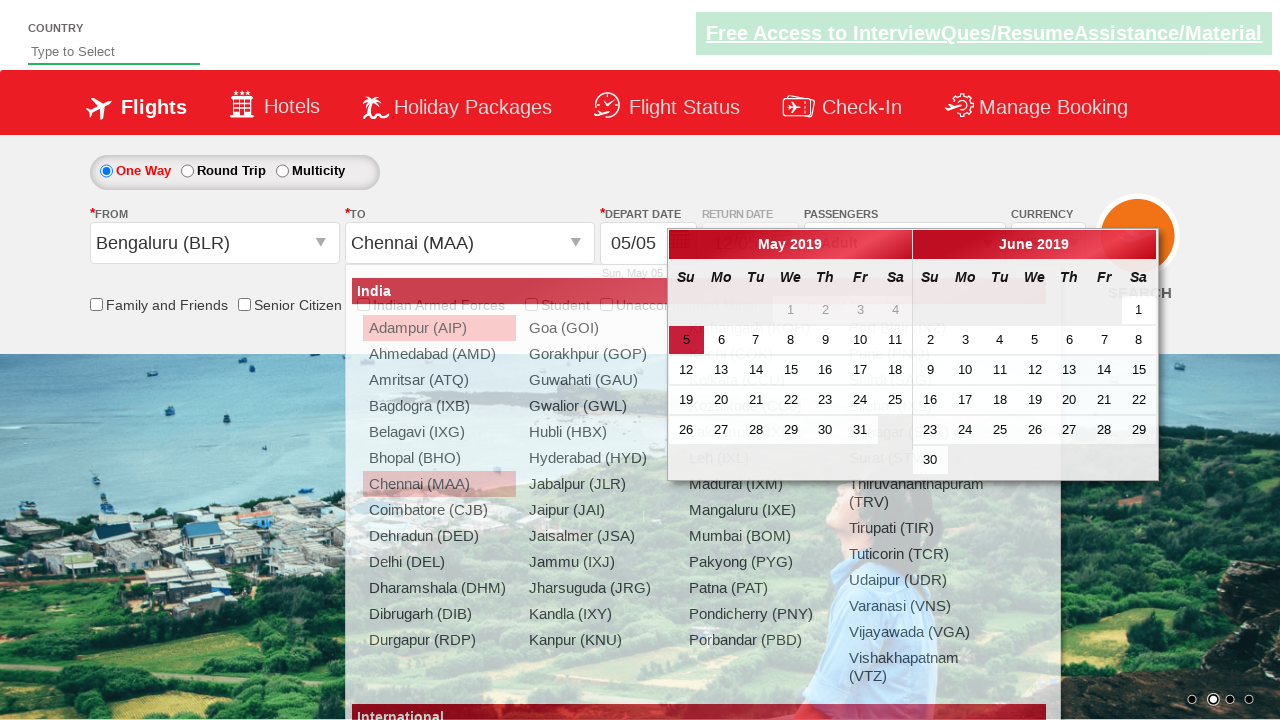

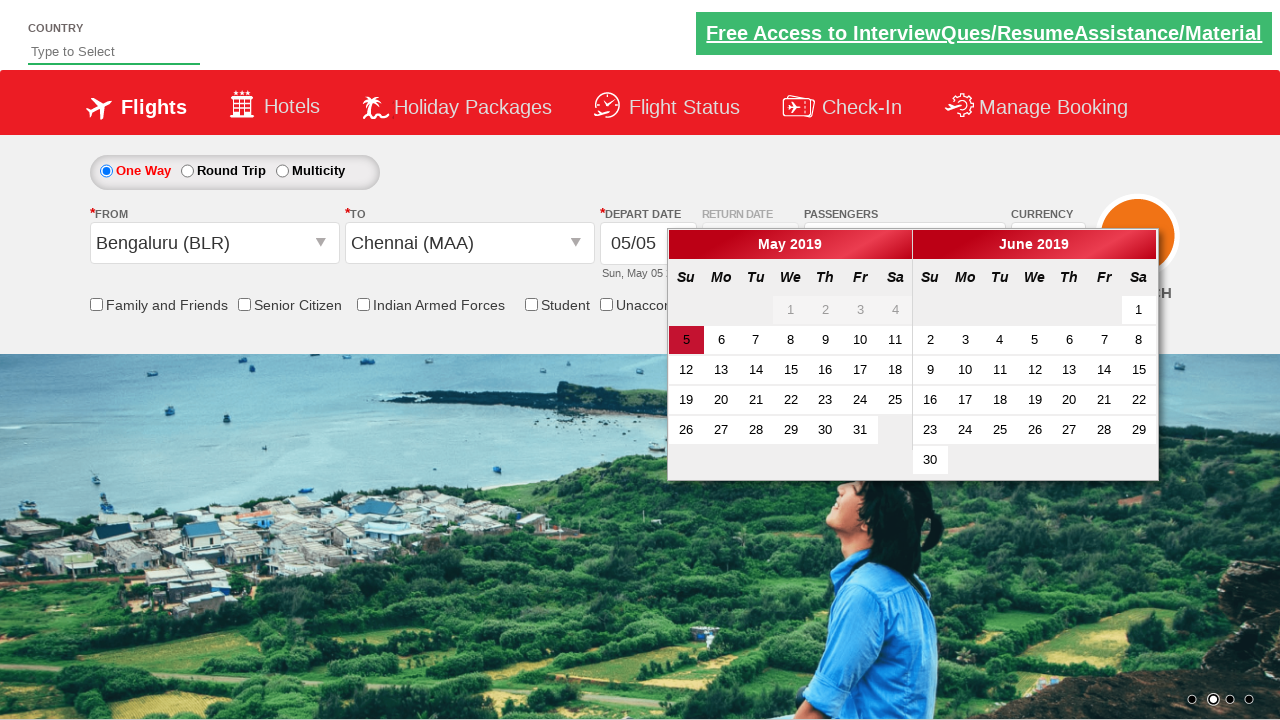